Creates a CD case cover by filling out an artist name, album title, and track list, selecting paper type options, and submitting the form to generate a PDF

Starting URL: http://www.papercdcase.com/index.php

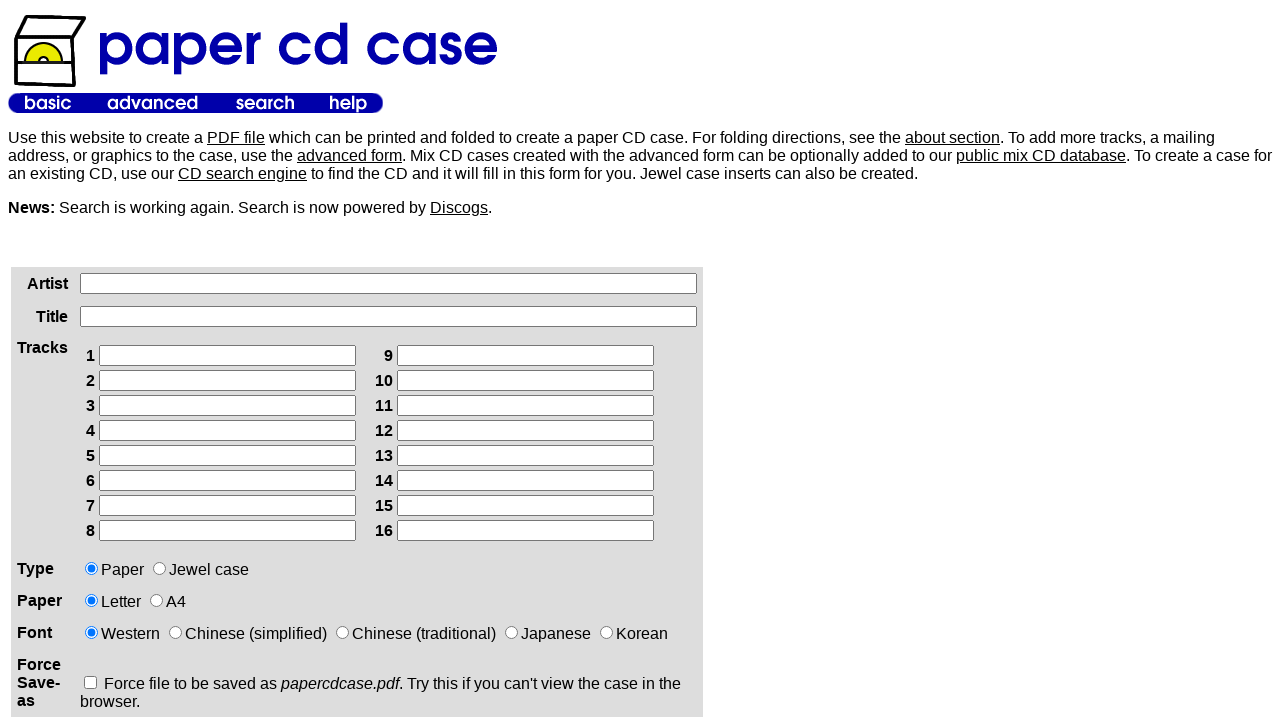

Filled artist name field with 'Aria' on xpath=/html/body/table[2]/tbody/tr/td[1]/div/form/table/tbody/tr[1]/td[2]/input
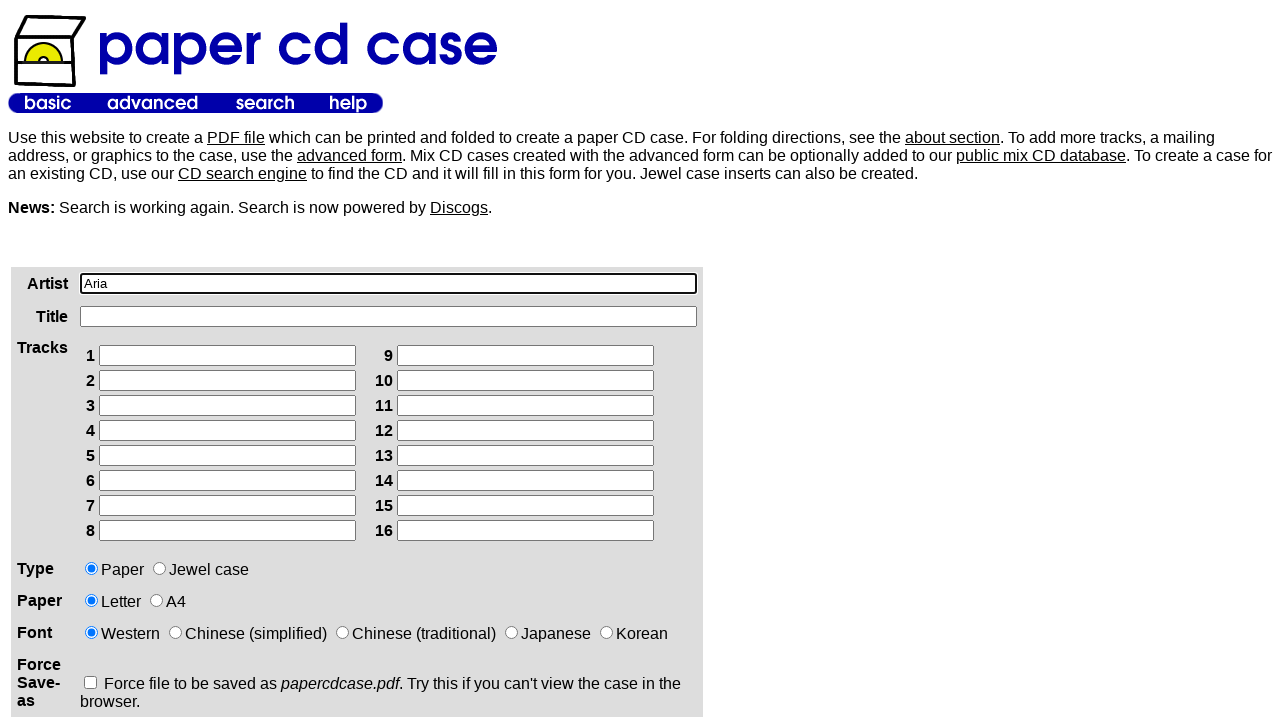

Filled album title field with 'Asphalt Hero' on xpath=/html/body/table[2]/tbody/tr/td[1]/div/form/table/tbody/tr[2]/td[2]/input
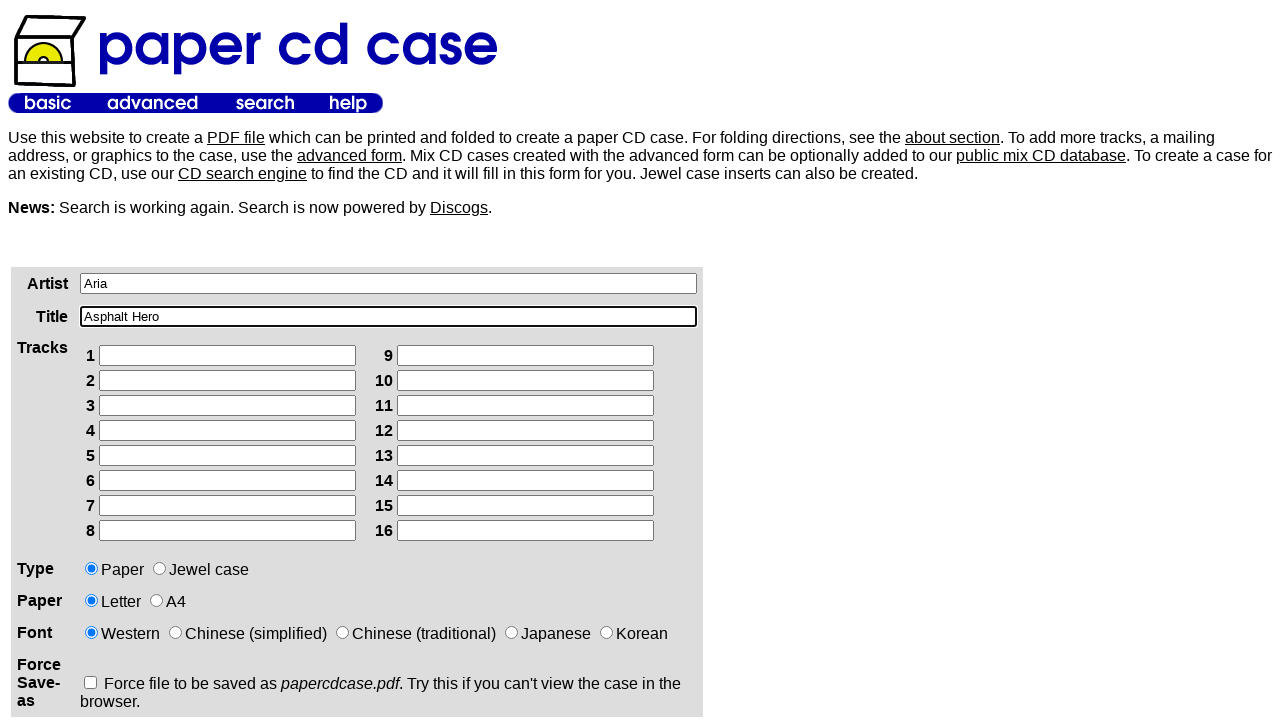

Filled track 1 with 'Serving the Forces of Evil' on xpath=/html/body/table[2]/tbody/tr/td[1]/div/form/table/tbody/tr[3]/td[2]/table/
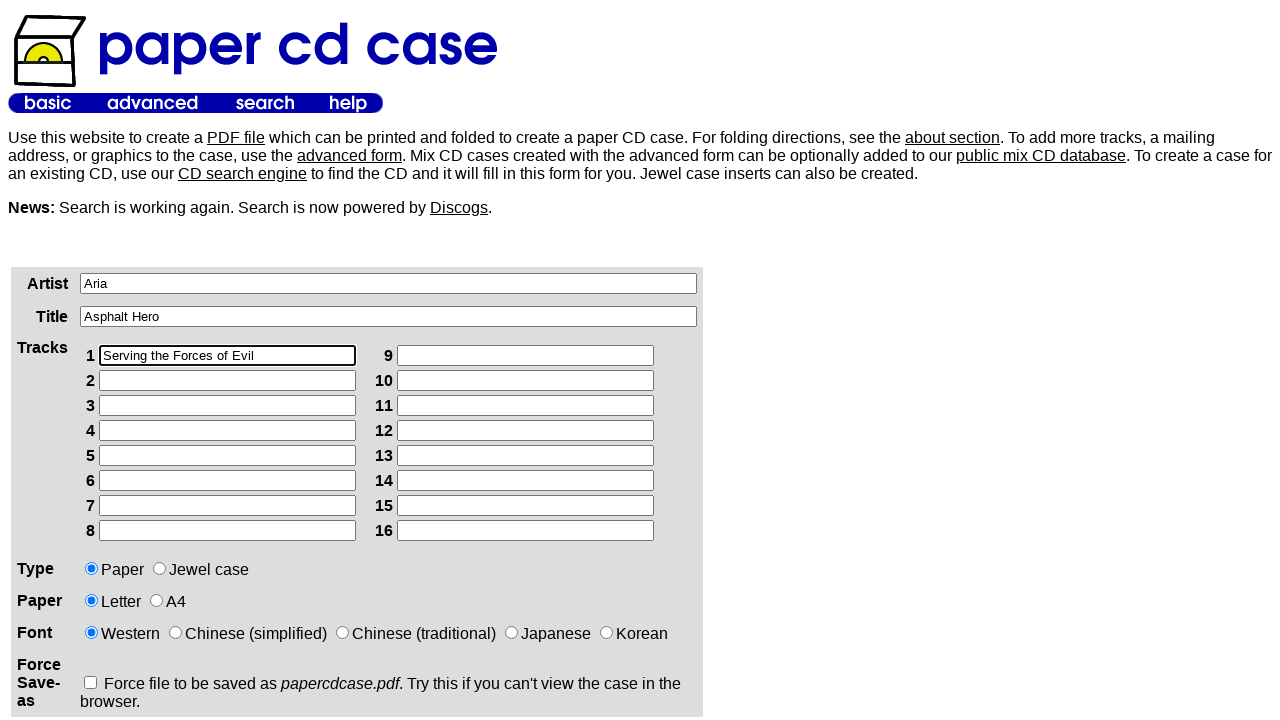

Filled track 2 with 'Hero of Asphalt' on xpath=/html/body/table[2]/tbody/tr/td[1]/div/form/table/tbody/tr[3]/td[2]/table/
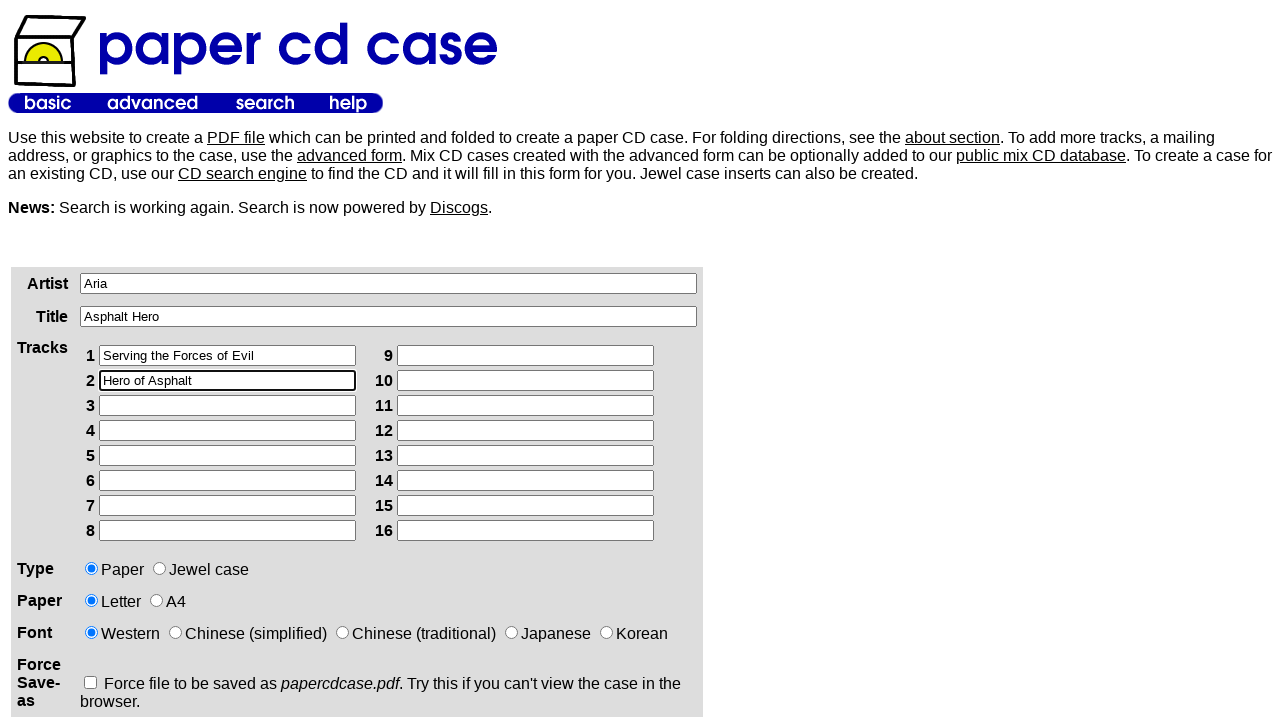

Filled track 3 with 'Dead Zone' on xpath=/html/body/table[2]/tbody/tr/td[1]/div/form/table/tbody/tr[3]/td[2]/table/
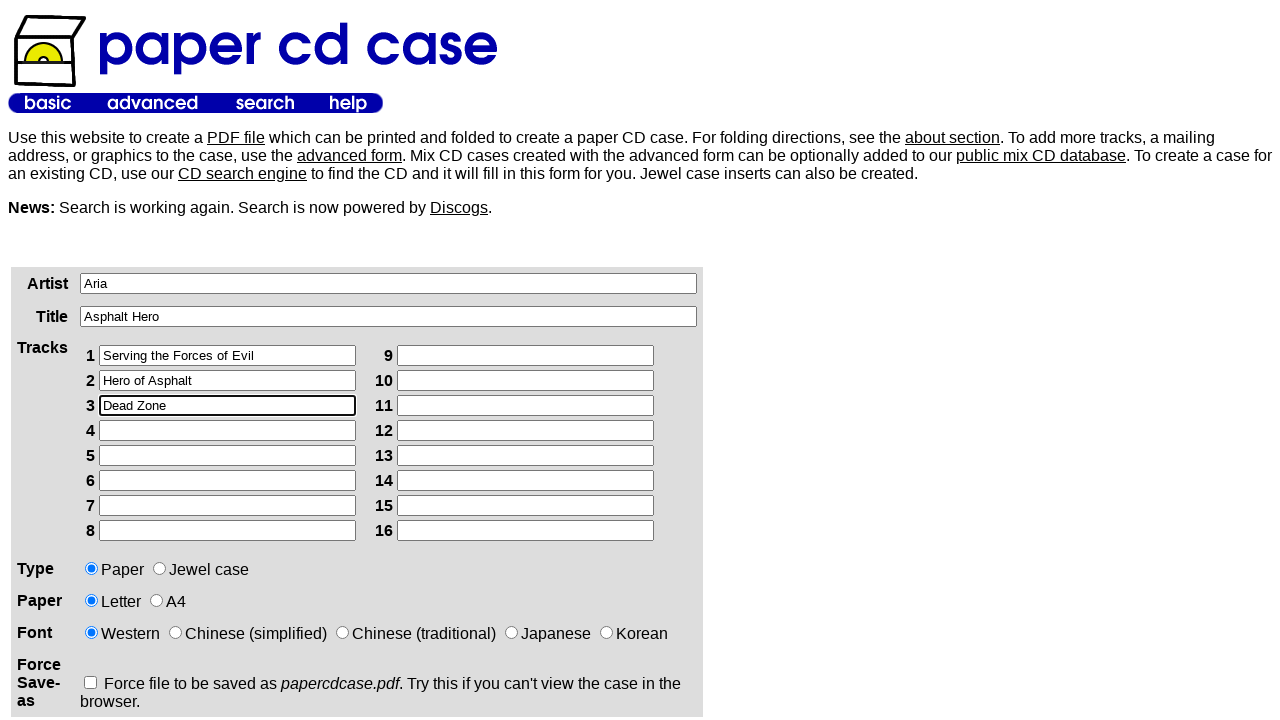

Filled track 4 with '1100' on xpath=/html/body/table[2]/tbody/tr/td[1]/div/form/table/tbody/tr[3]/td[2]/table/
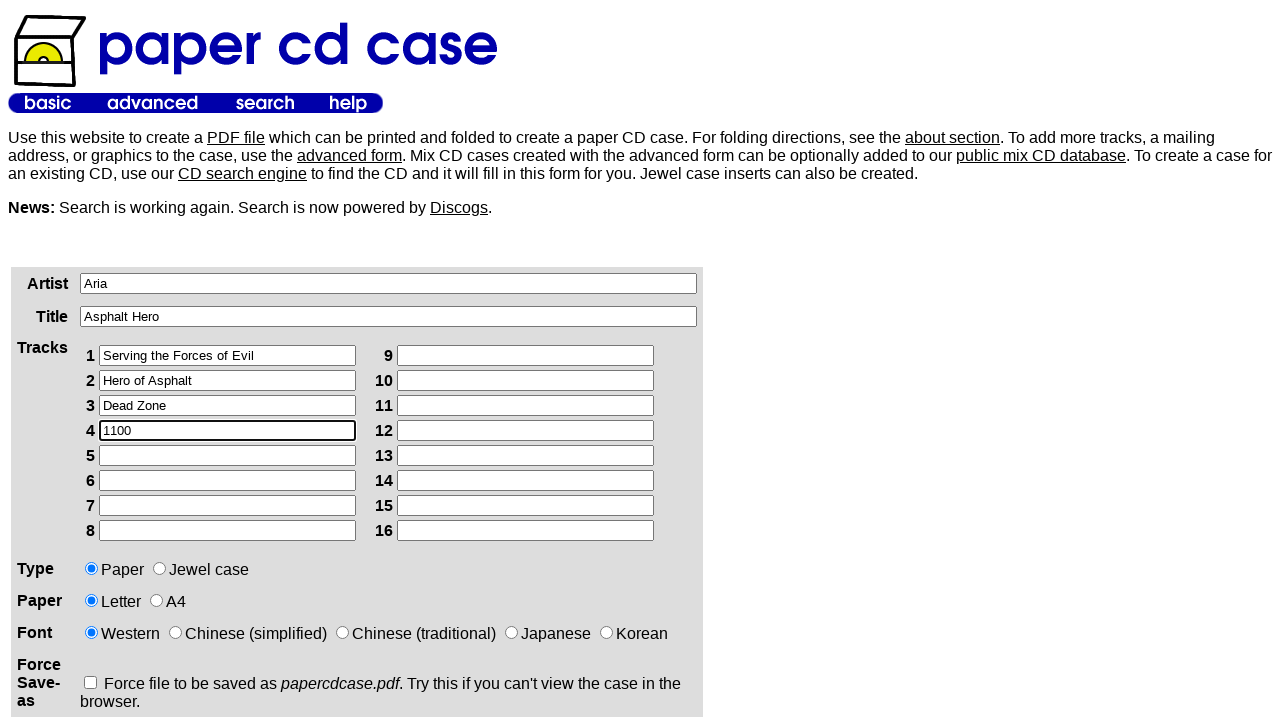

Filled track 5 with 'Rose Street' on xpath=/html/body/table[2]/tbody/tr/td[1]/div/form/table/tbody/tr[3]/td[2]/table/
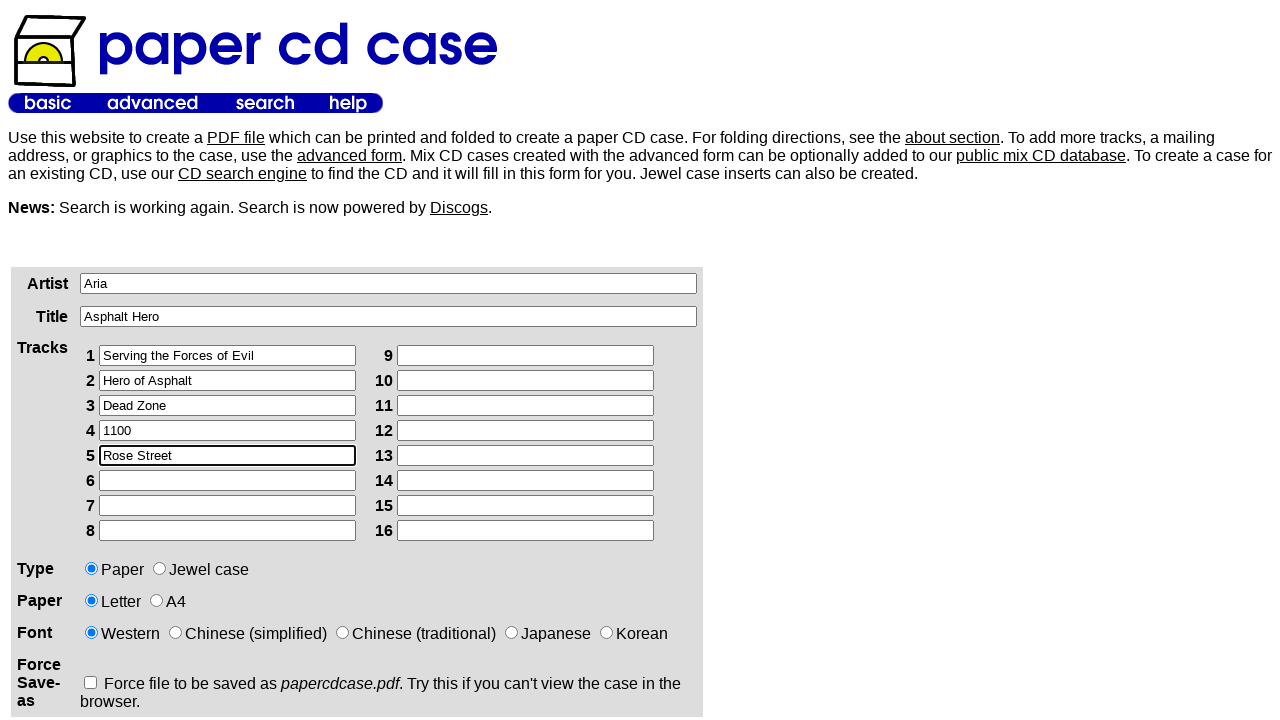

Filled track 6 with 'Give Your Hand to Me' on xpath=/html/body/table[2]/tbody/tr/td[1]/div/form/table/tbody/tr[3]/td[2]/table/
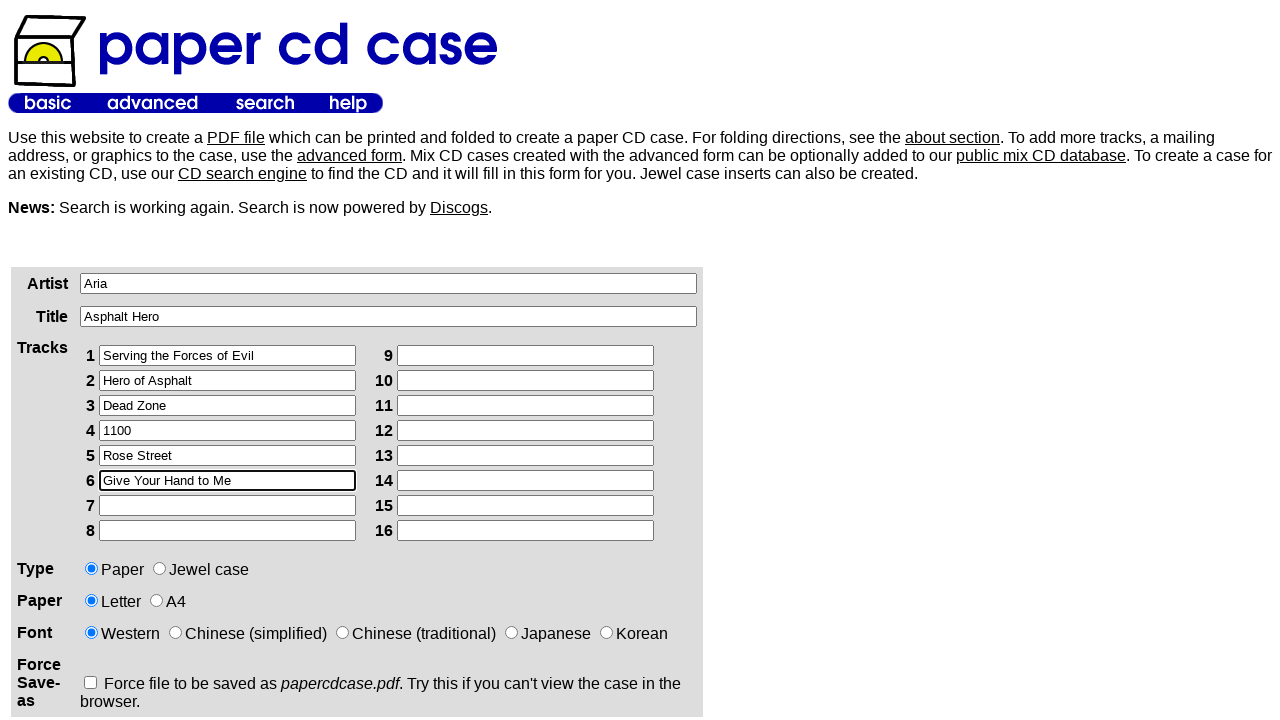

Filled track 7 with 'Ballad About Ancient Russian Warrior' on xpath=/html/body/table[2]/tbody/tr/td[1]/div/form/table/tbody/tr[3]/td[2]/table/
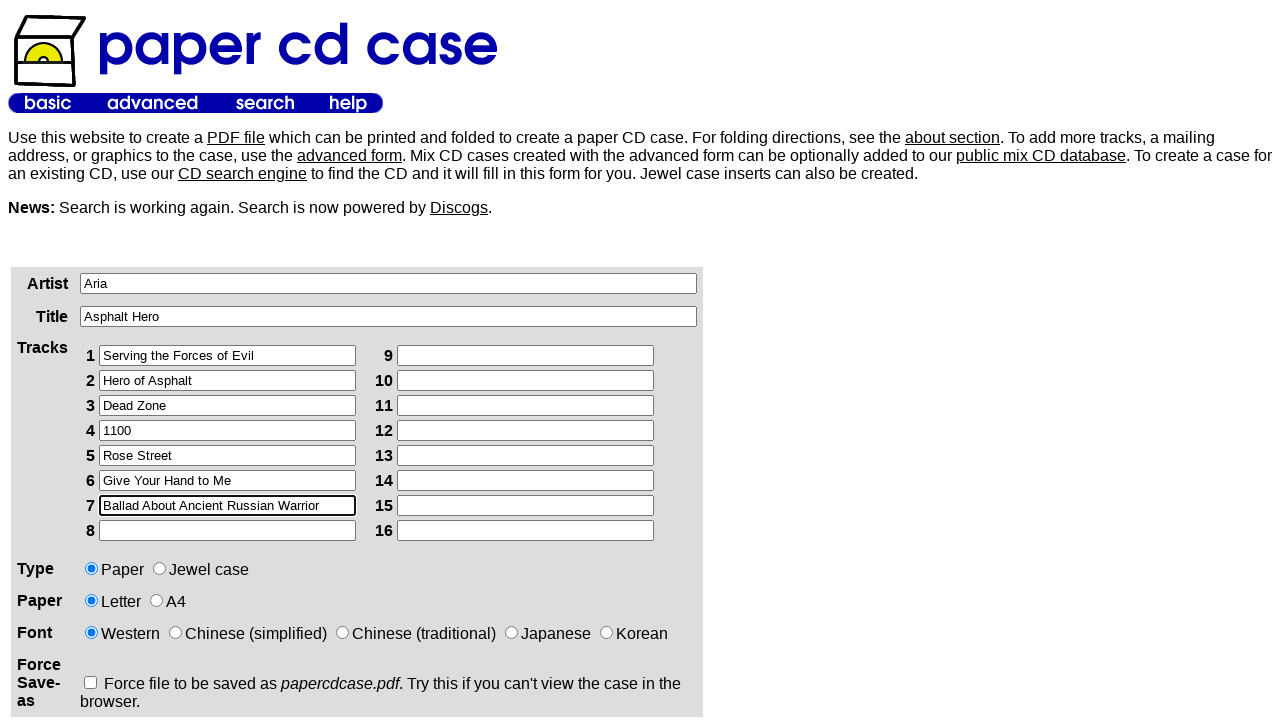

Selected CD case type option at (160, 568) on xpath=/html/body/table[2]/tbody/tr/td[1]/div/form/table/tbody/tr[4]/td[2]/input[
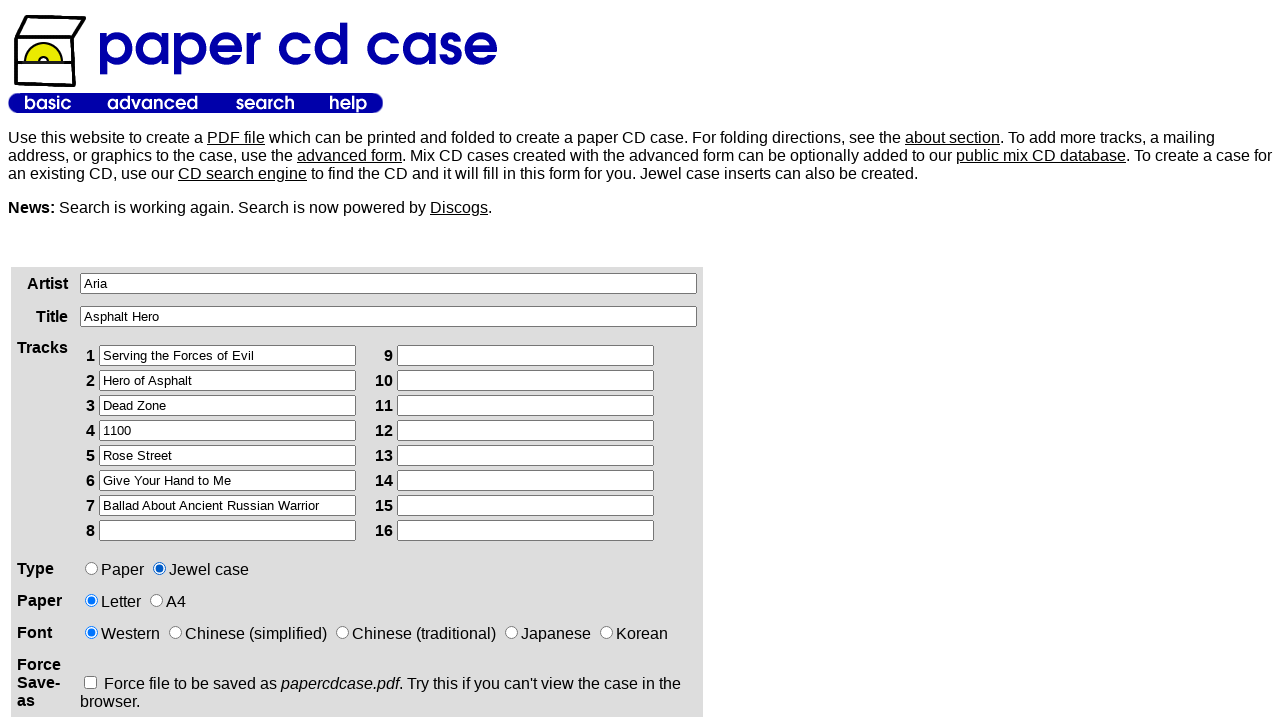

Selected paper type option at (156, 600) on xpath=/html/body/table[2]/tbody/tr/td[1]/div/form/table/tbody/tr[5]/td[2]/input[
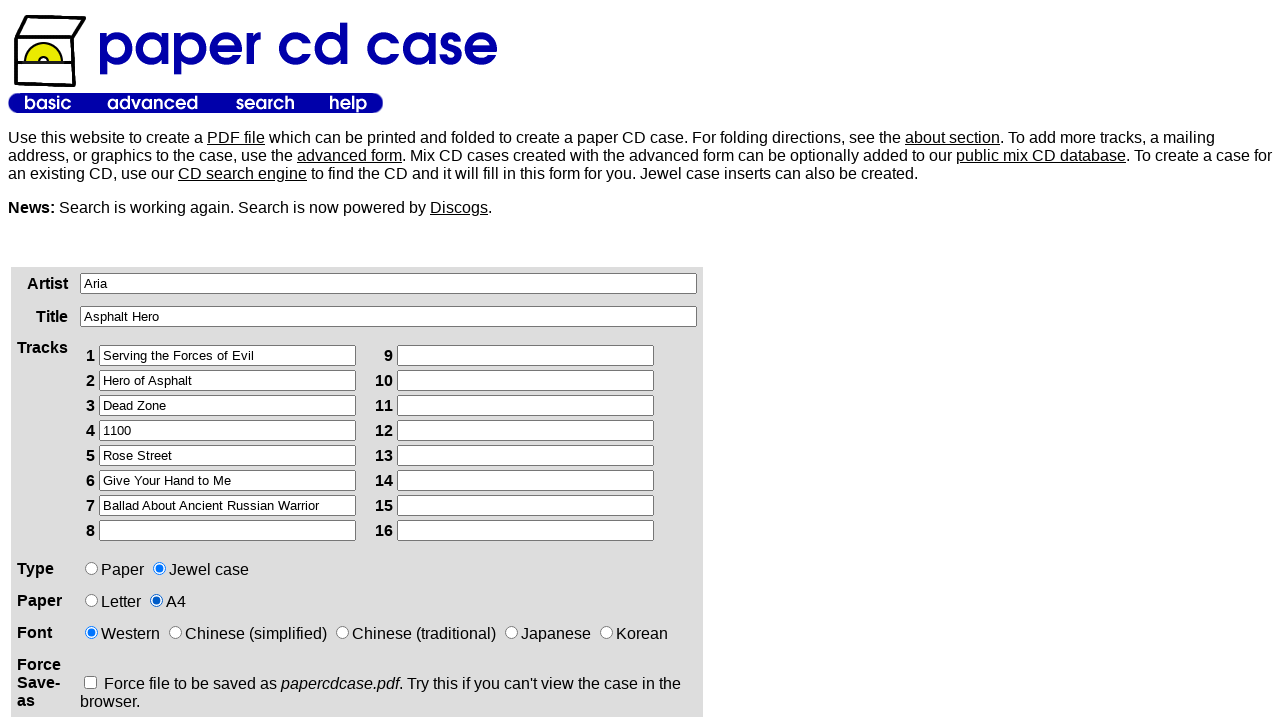

Clicked submit button to generate CD case cover PDF at (125, 360) on xpath=/html/body/table[2]/tbody/tr/td[1]/div/form/p/input
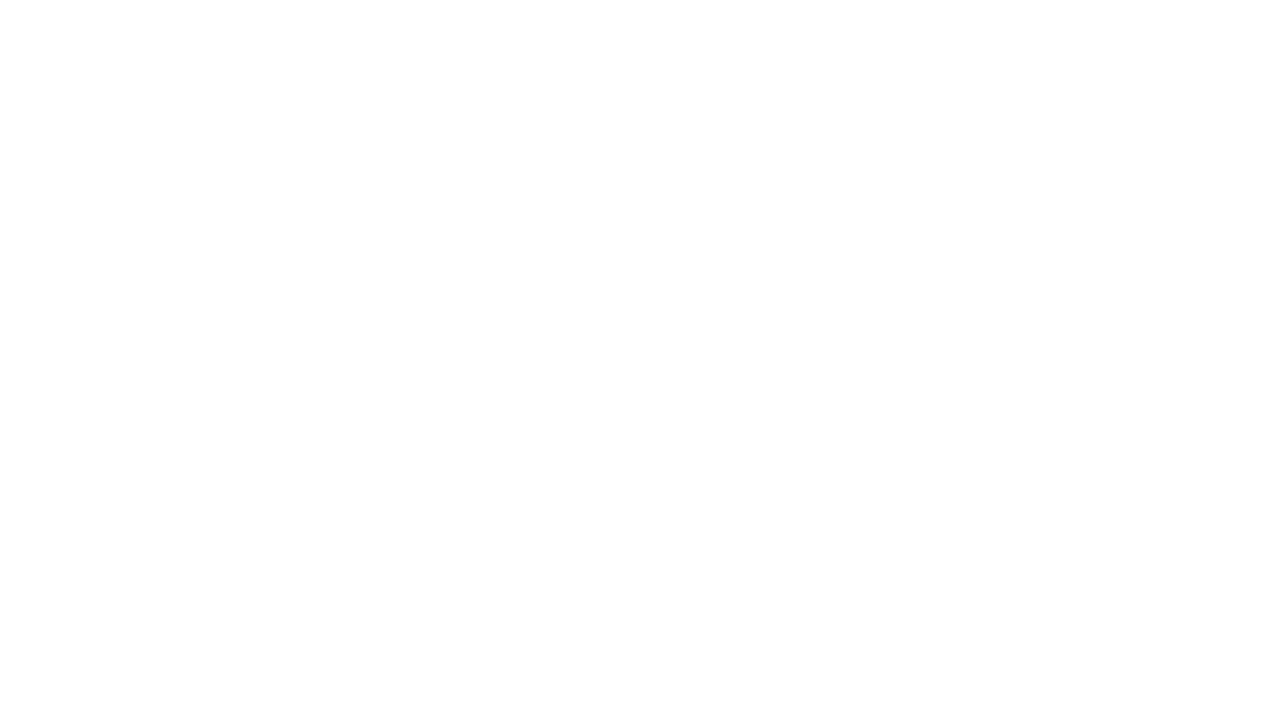

PDF generation completed and page loaded
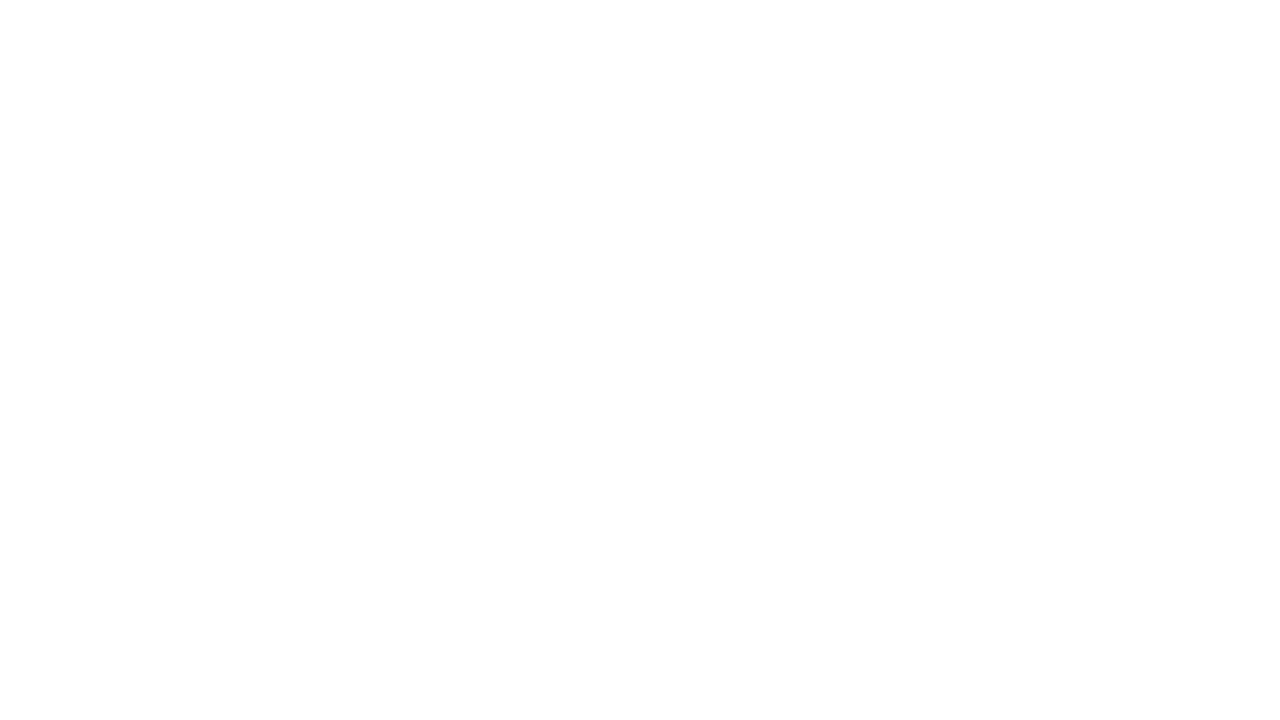

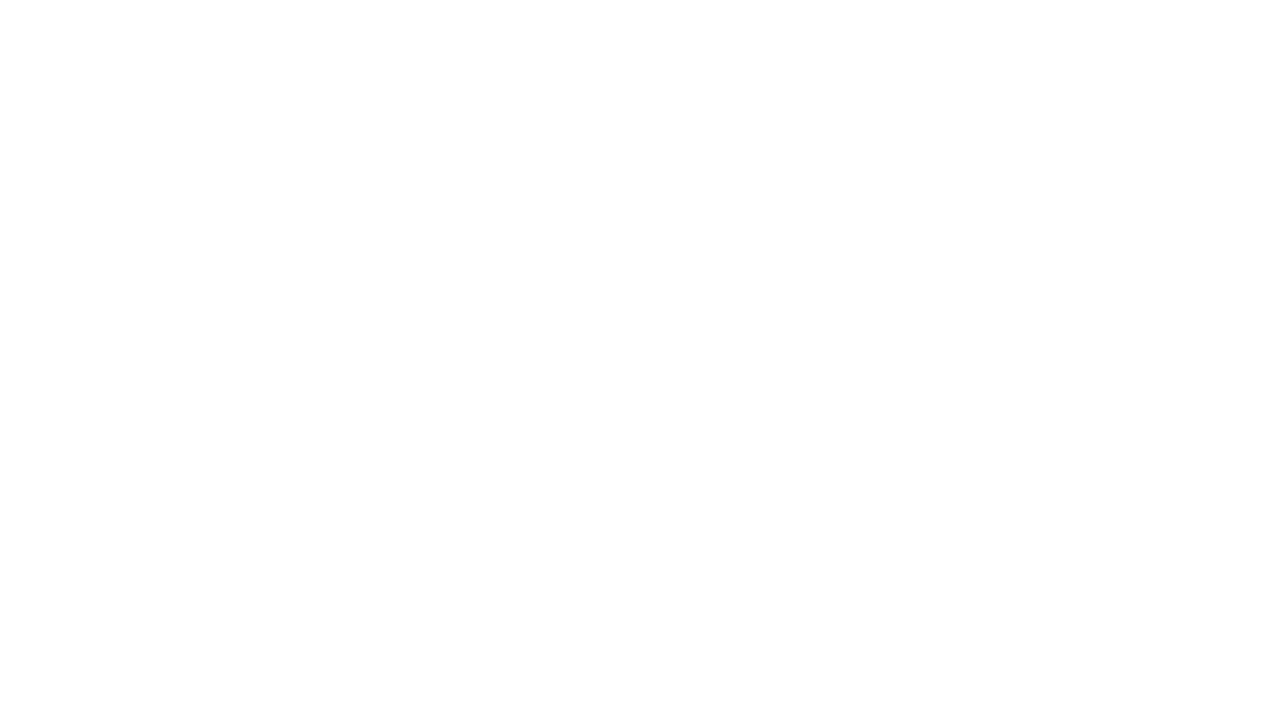